Tests an e-commerce workflow by searching for products containing "ber", adding all matching items to cart, proceeding to checkout, applying a promo code, and verifying the coupon is successfully applied.

Starting URL: https://rahulshettyacademy.com/seleniumPractise/

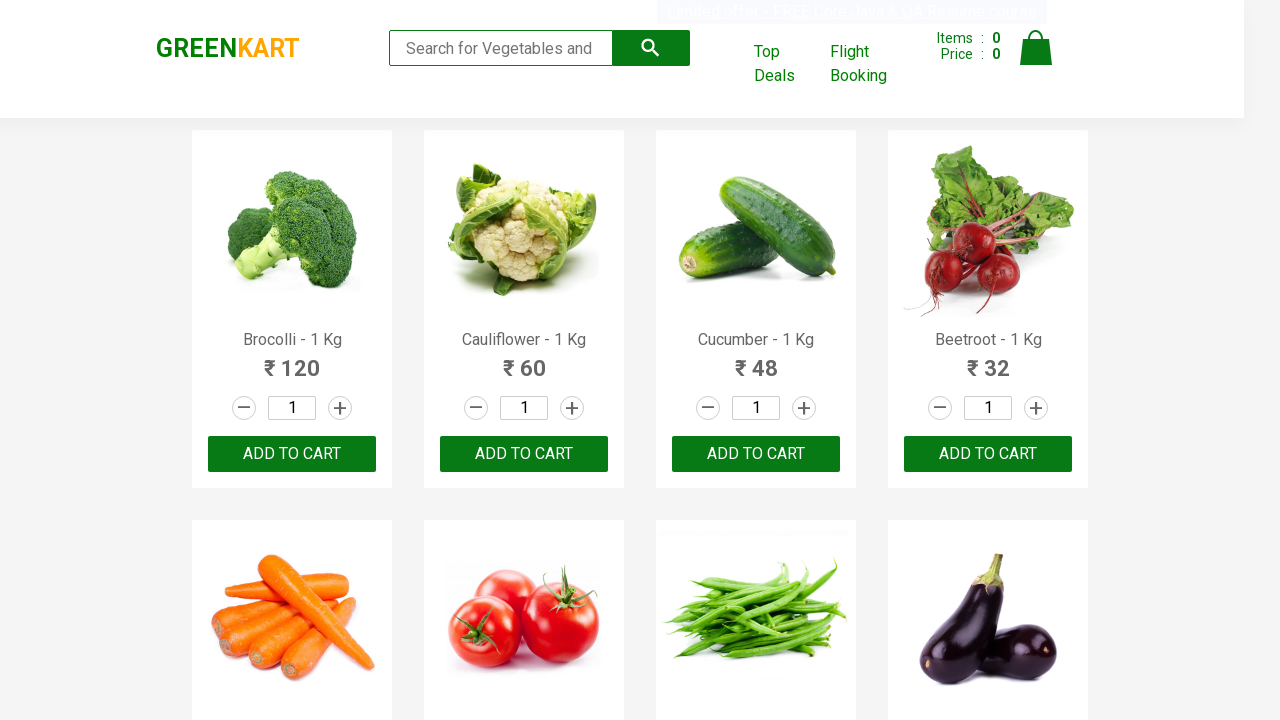

Filled search field with 'ber' to find products on input.search-keyword
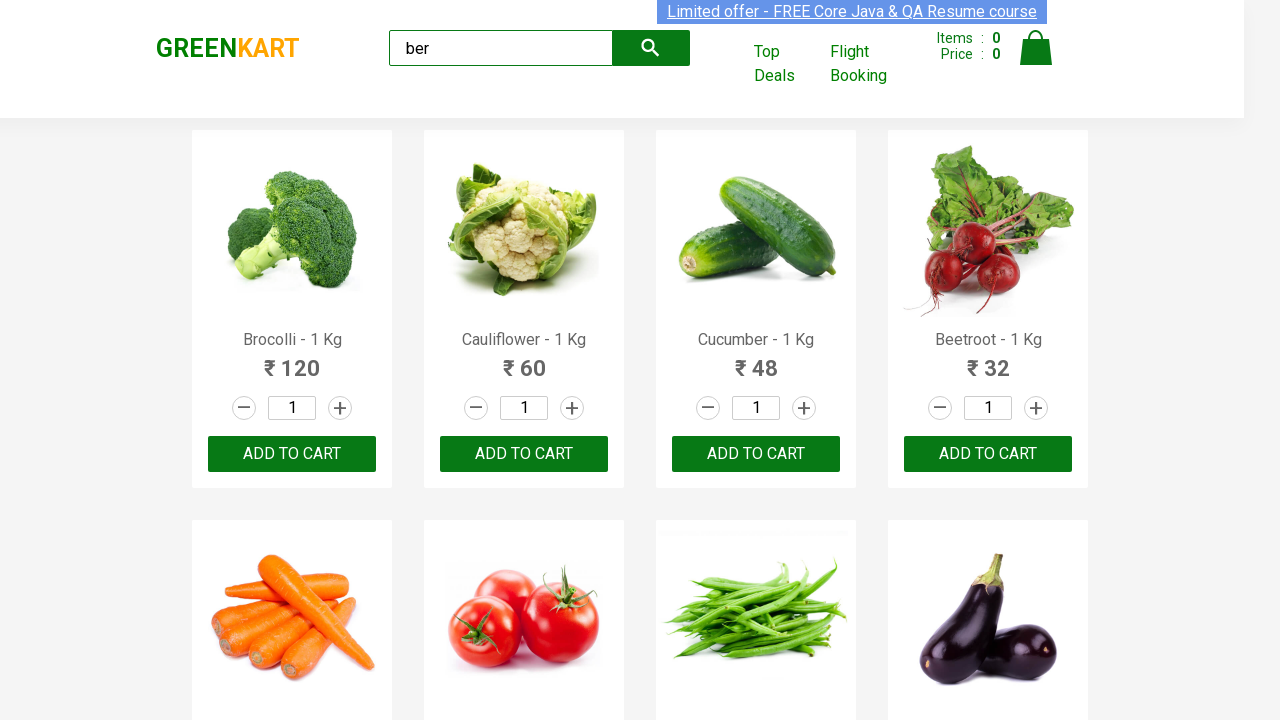

Waited 3 seconds for search results to load
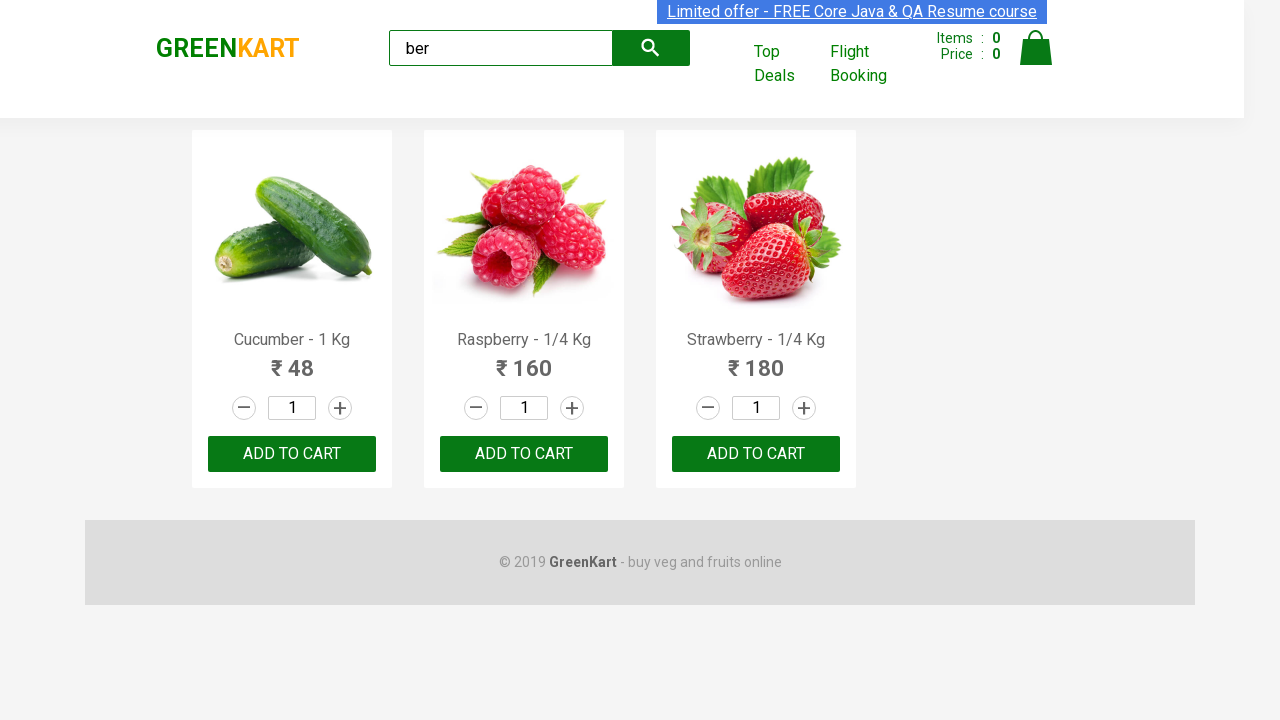

Found 3 products matching 'ber'
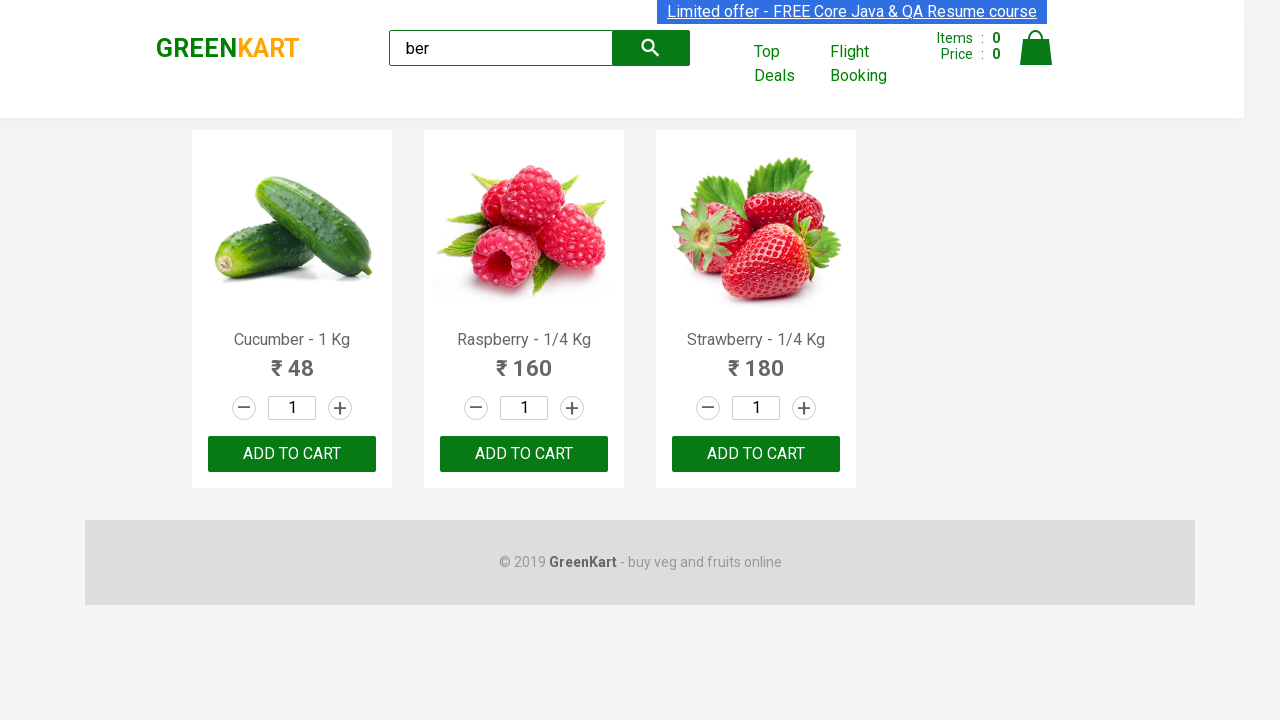

Clicked ADD TO CART button for a product at (292, 454) on xpath=//button[contains(text(),'CART')] >> nth=0
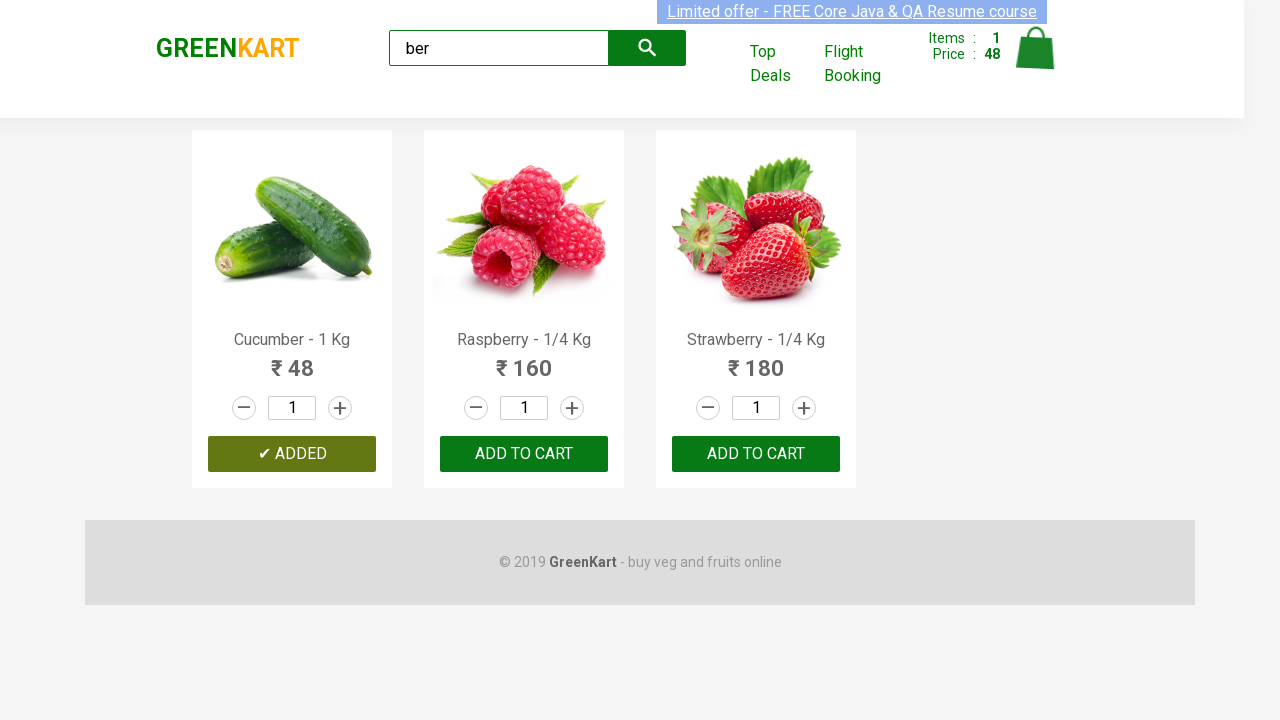

Clicked ADD TO CART button for a product at (756, 454) on xpath=//button[contains(text(),'CART')] >> nth=1
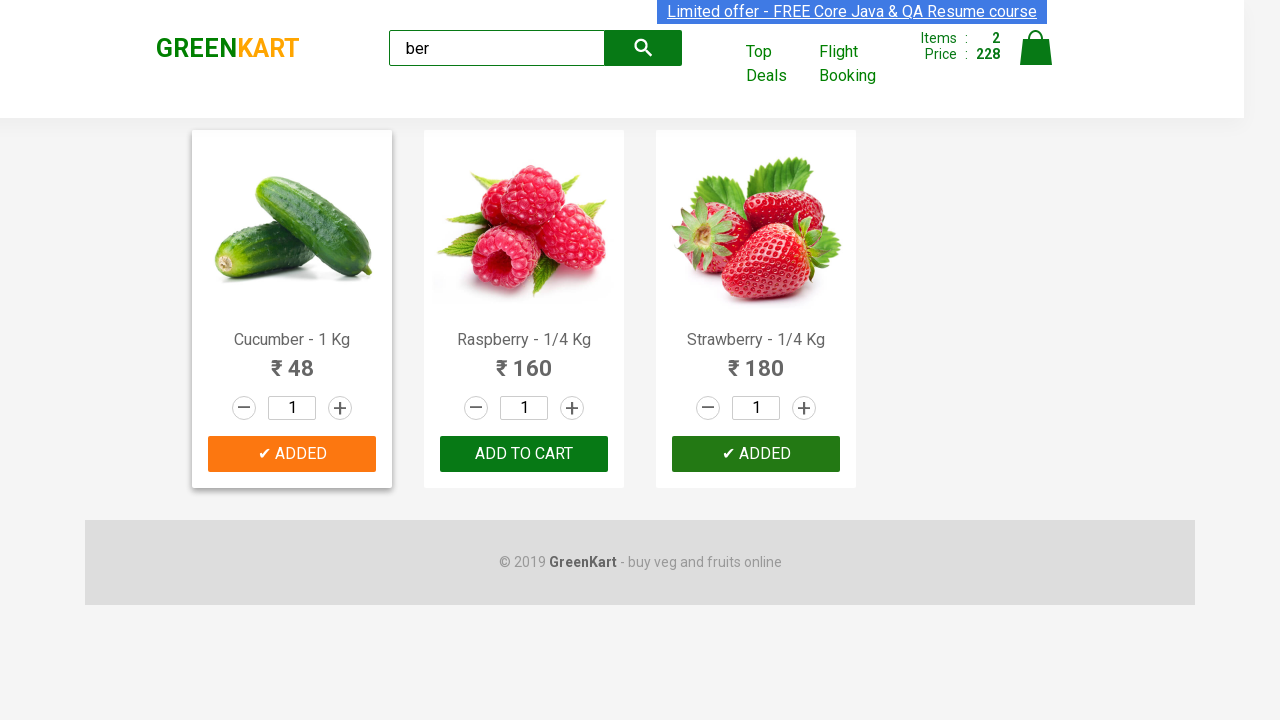

Clicked ADD TO CART button for a product at (756, 454) on xpath=//button[contains(text(),'CART')] >> nth=2
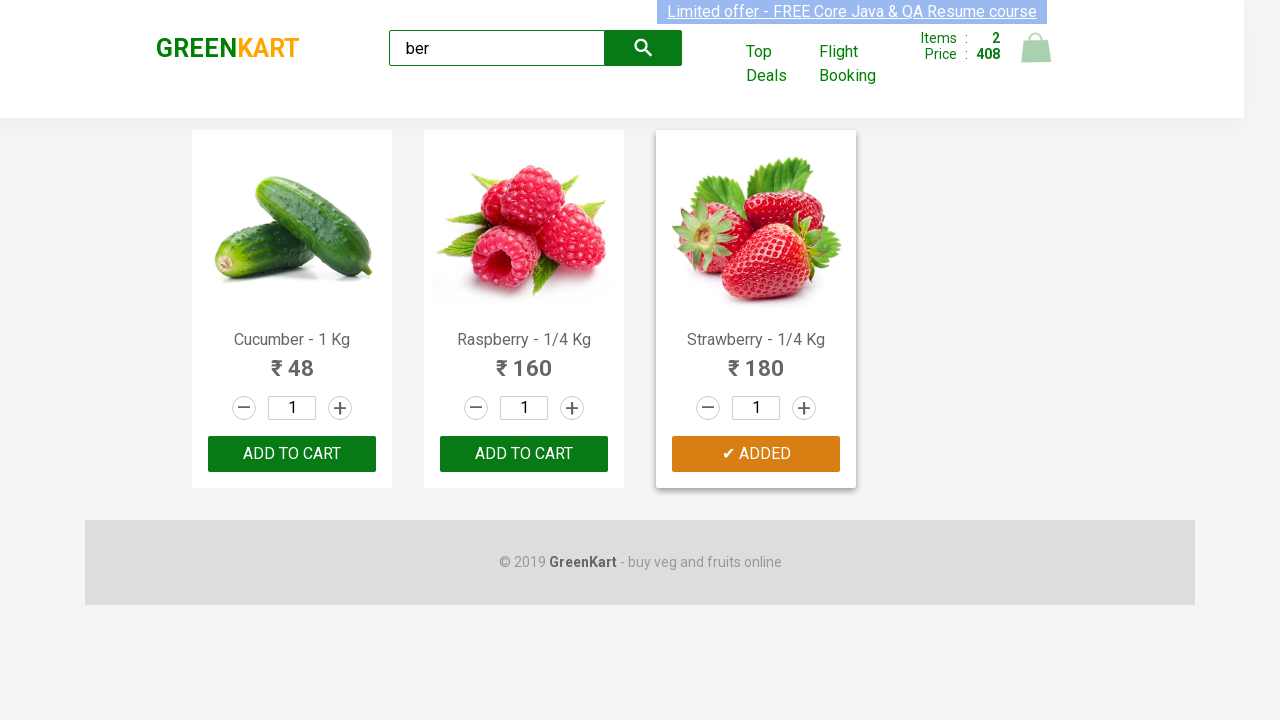

Clicked cart icon to view shopping cart at (1036, 48) on xpath=//img[@alt='Cart']
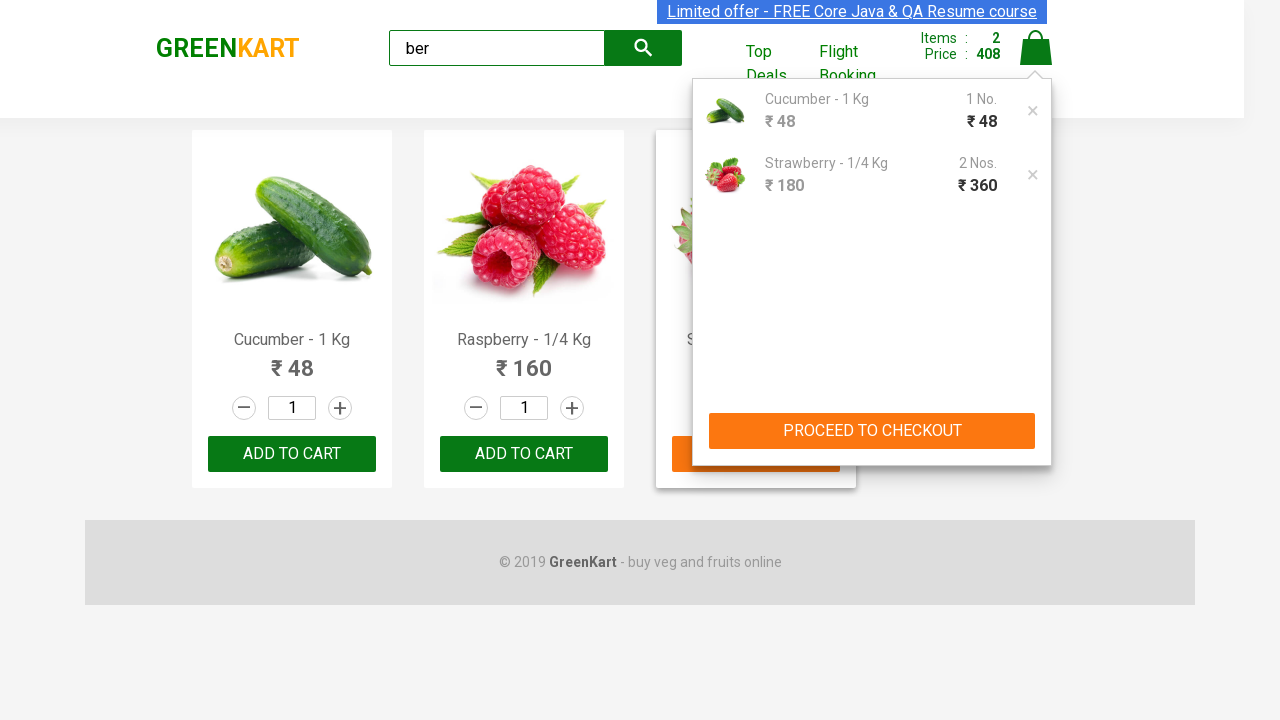

Clicked PROCEED TO CHECKOUT button at (872, 431) on xpath=//button[text()='PROCEED TO CHECKOUT']
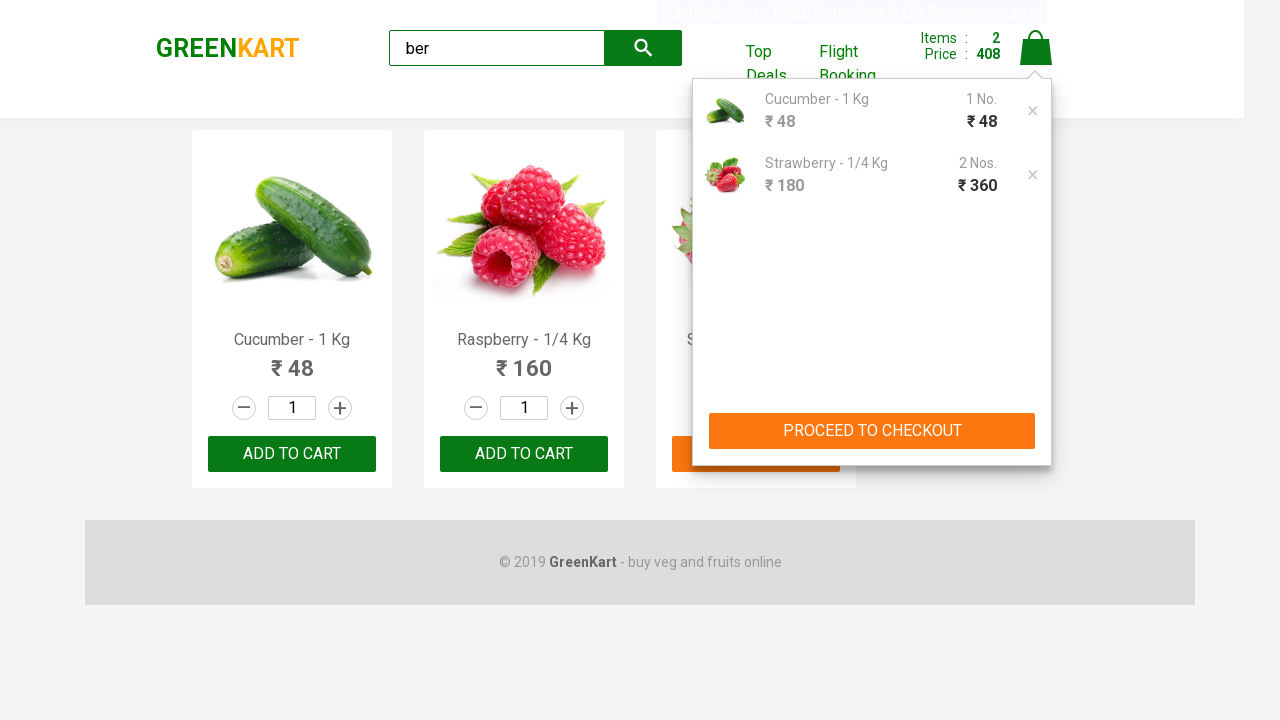

Entered promo code 'rahulshettyacademy' on .promoCode
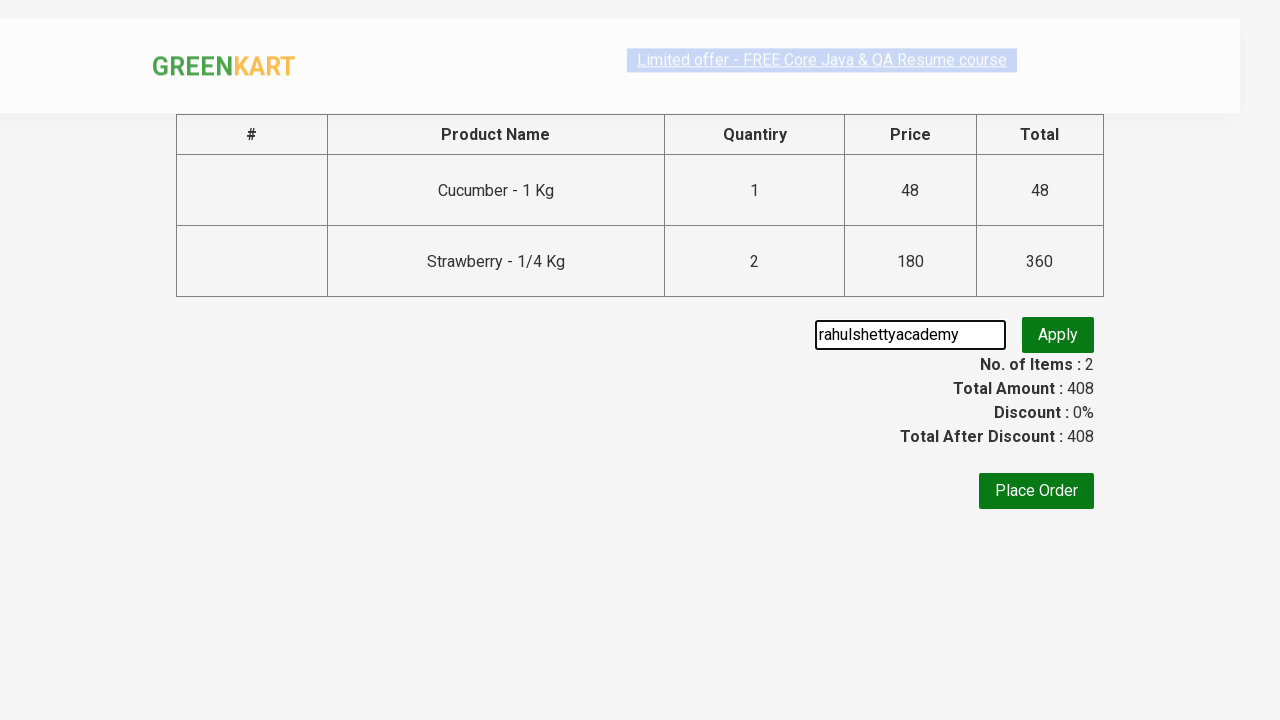

Clicked apply promo button at (1058, 352) on .promoBtn
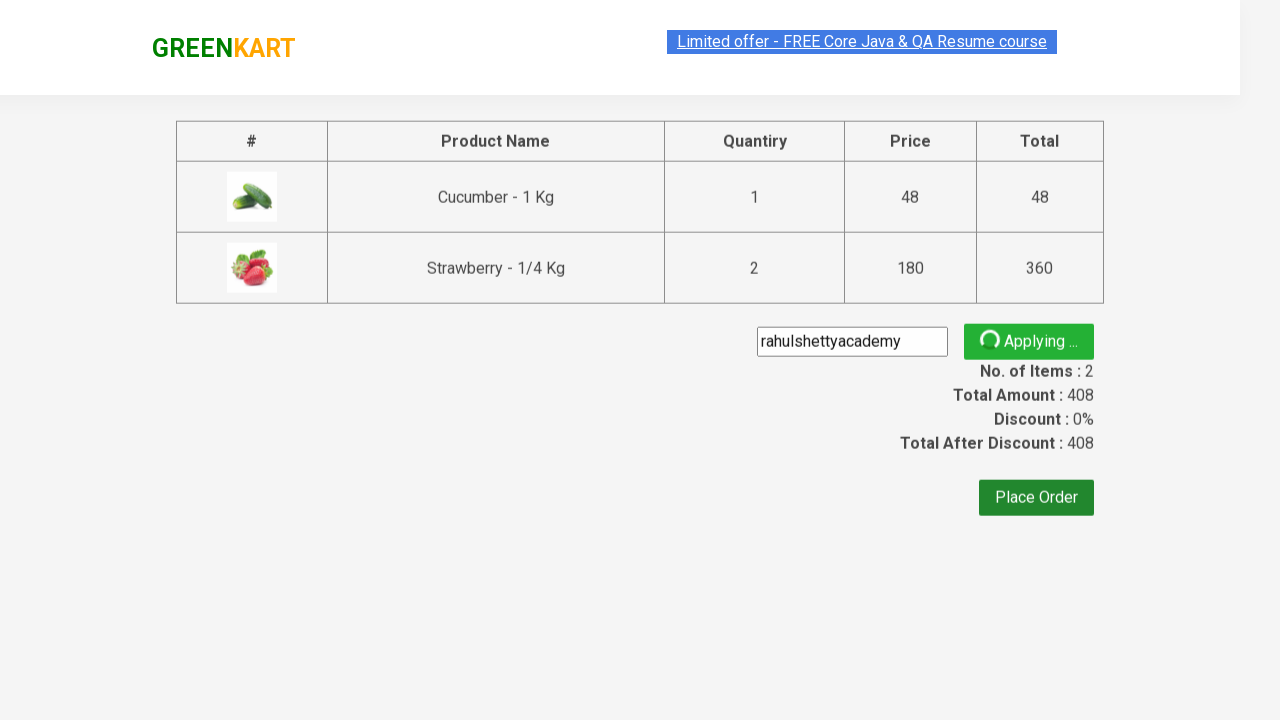

Promo info element loaded on page
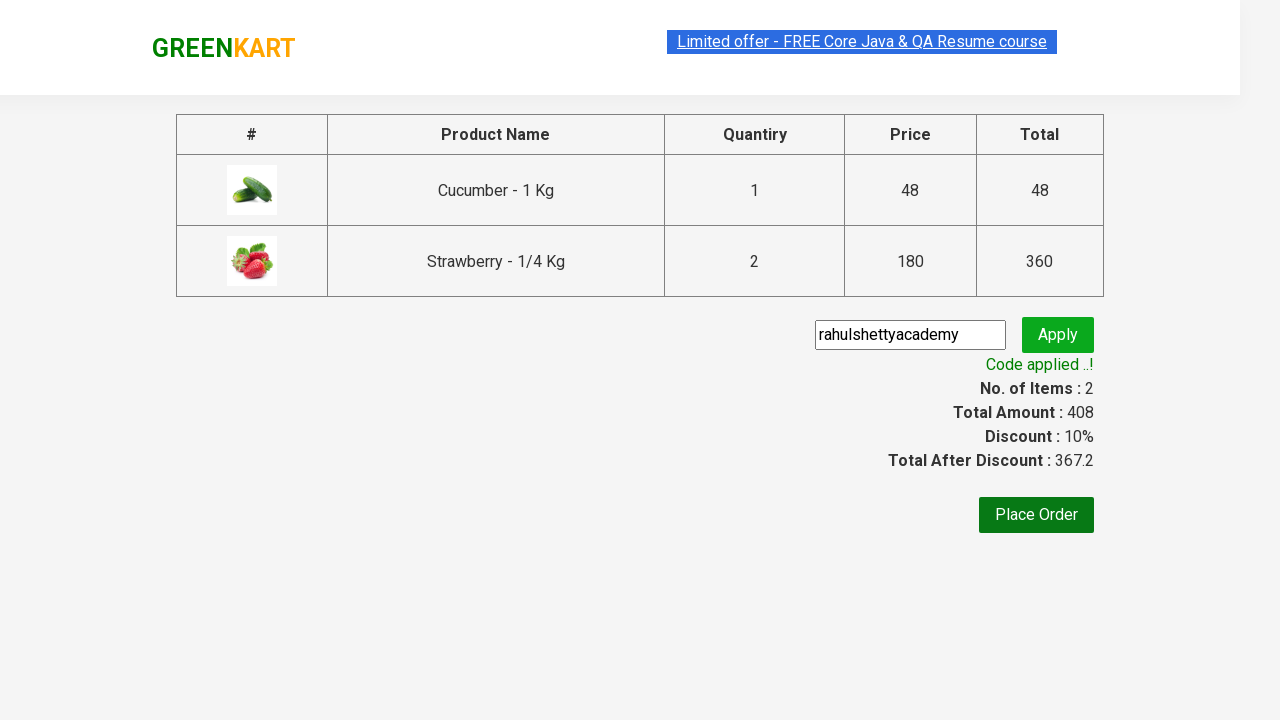

Retrieved coupon text: 'Code applied ..!'
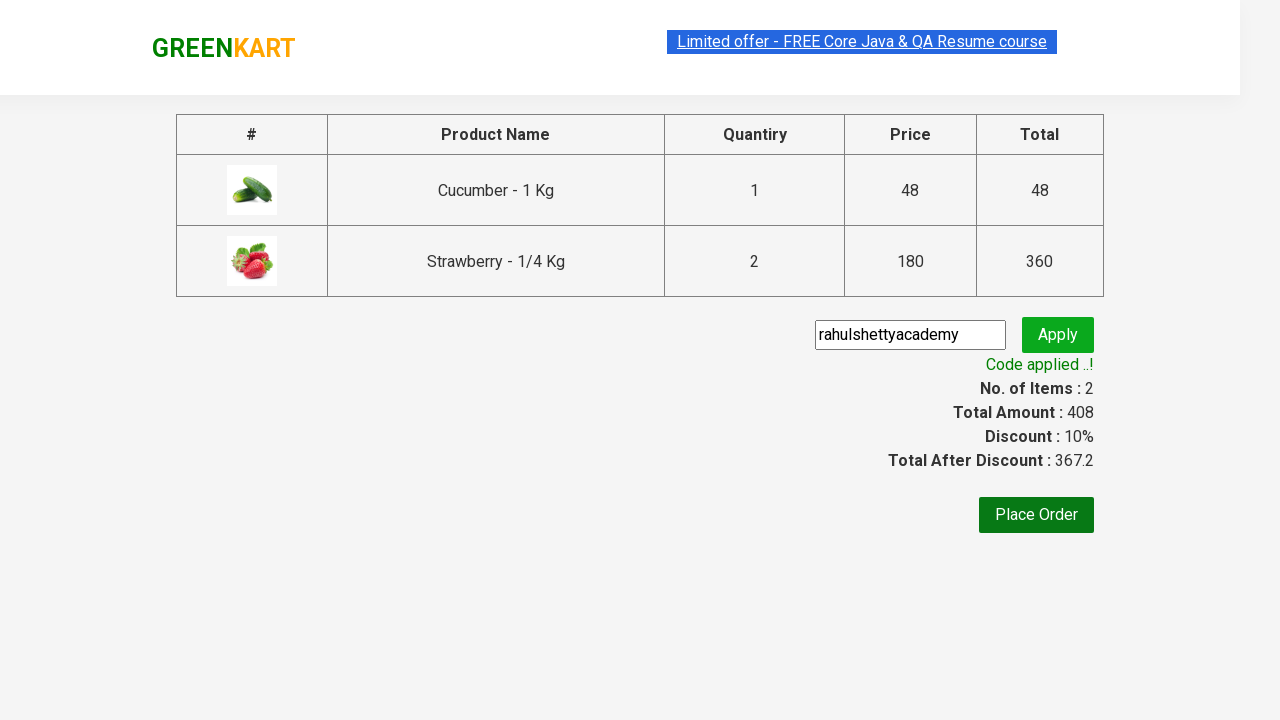

Verified coupon was successfully applied
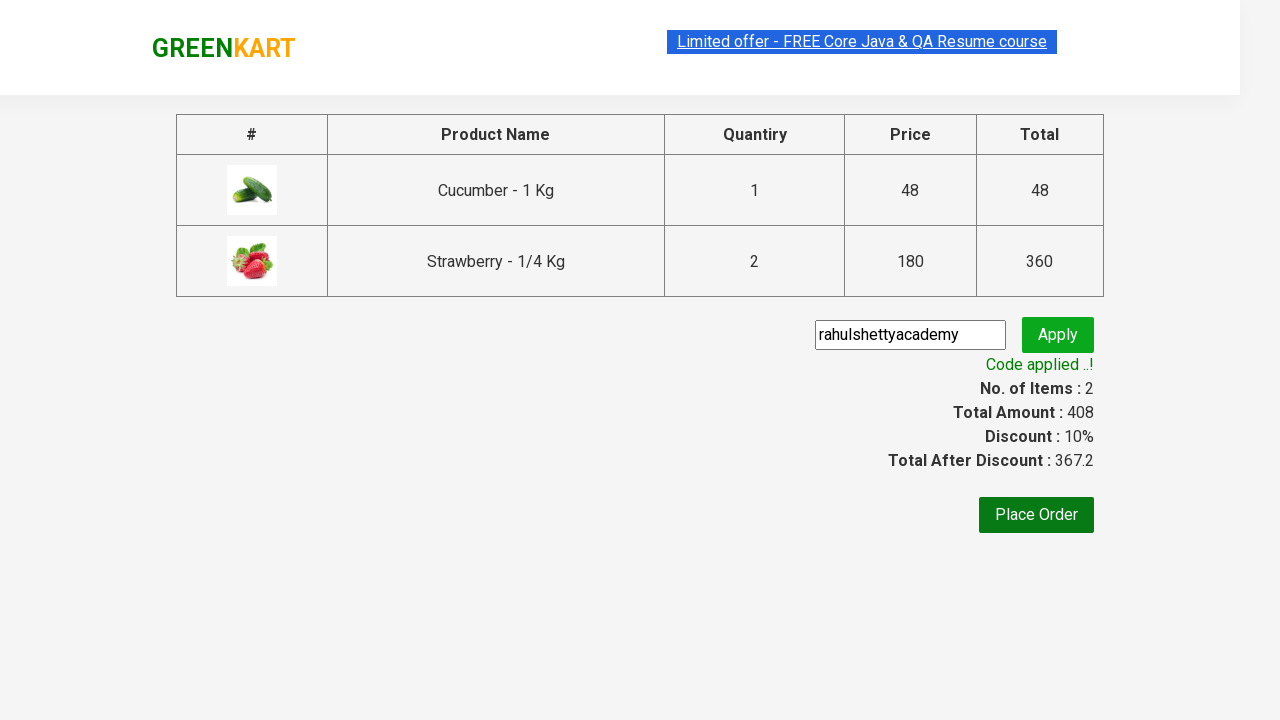

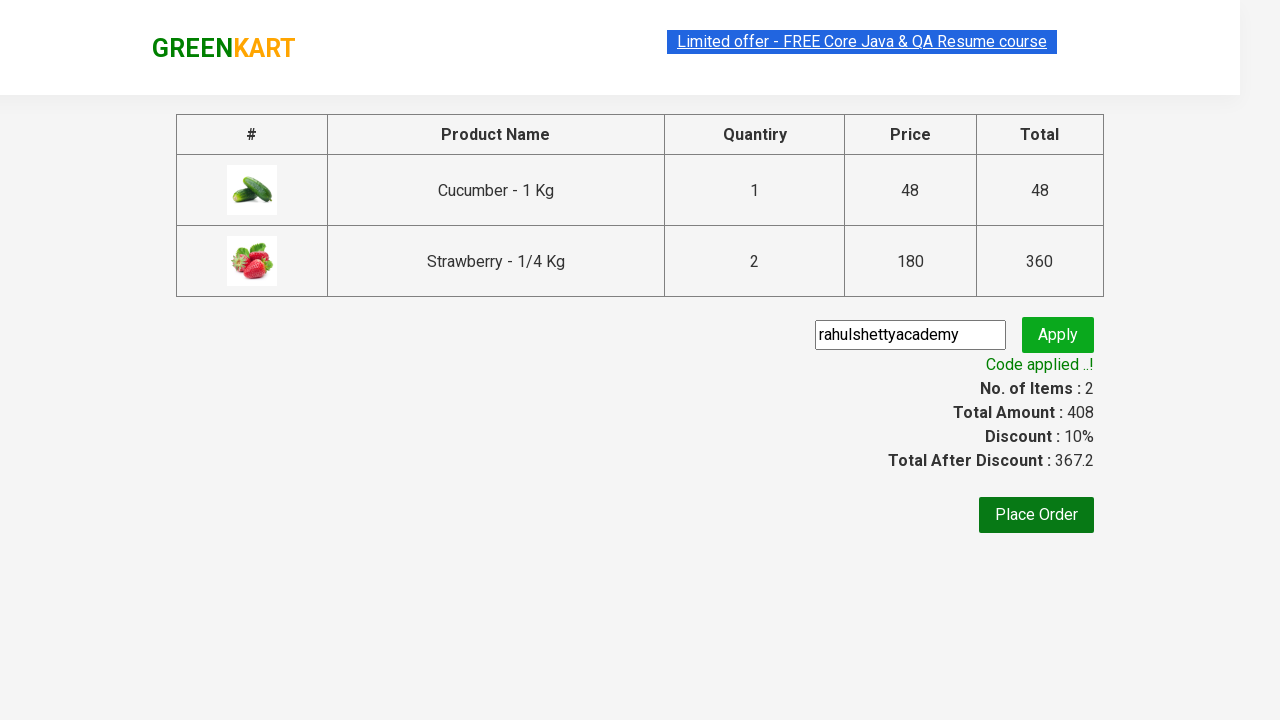